Demonstrates right-click action on a button element using context click functionality

Starting URL: https://demoqa.com/buttons

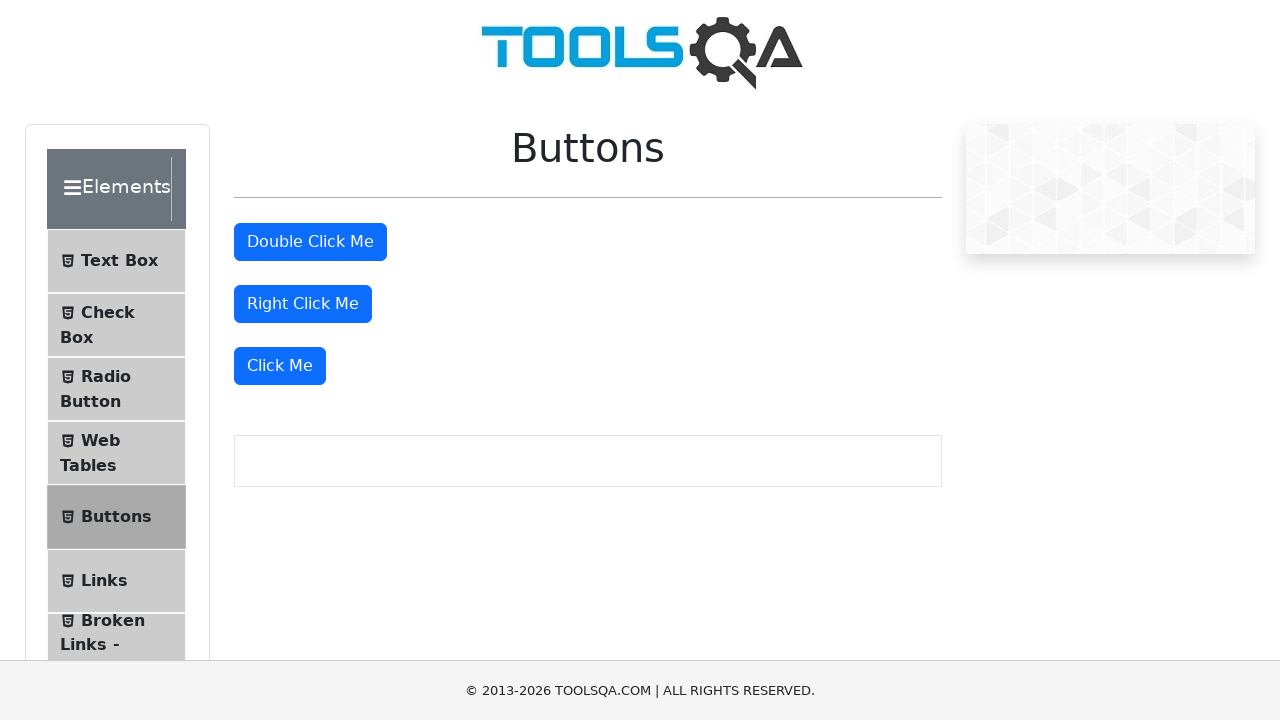

Right-clicked on the double-click button using context click at (310, 242) on #doubleClickBtn
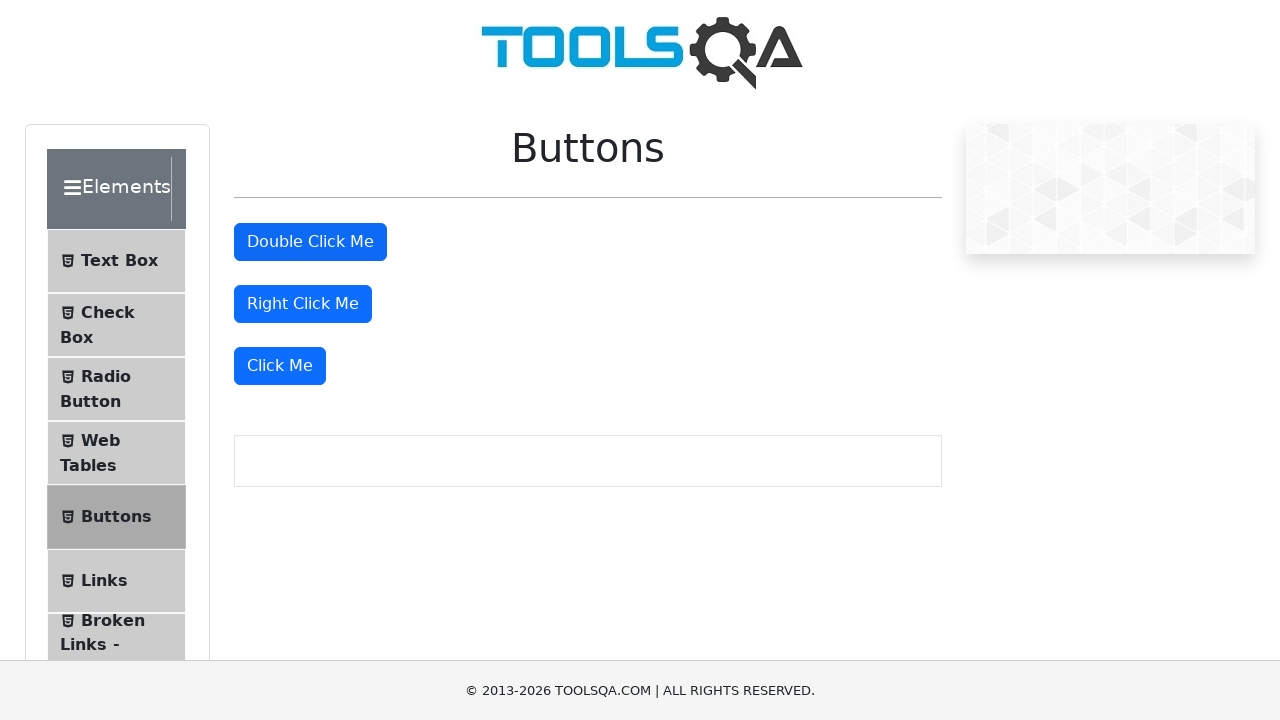

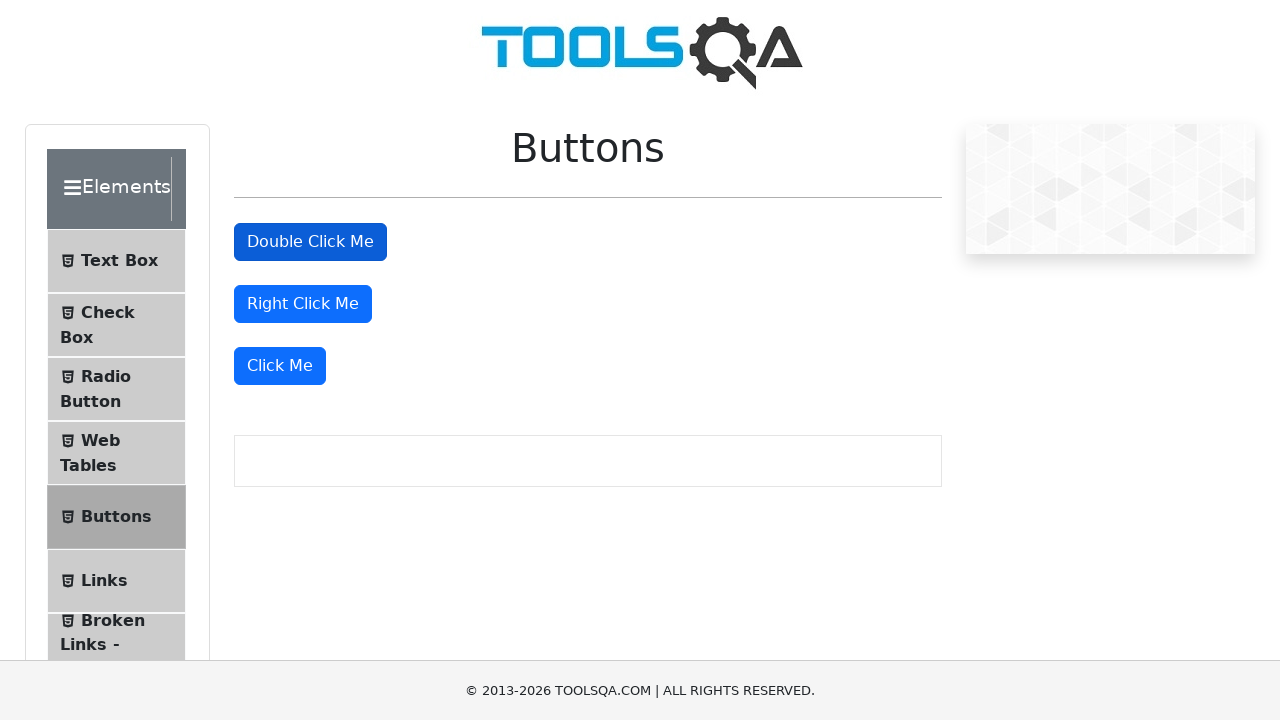